Tests back and forth navigation by clicking on A/B Testing link, verifying the page title, navigating back to the home page, and verifying the home page title

Starting URL: https://practice.cydeo.com

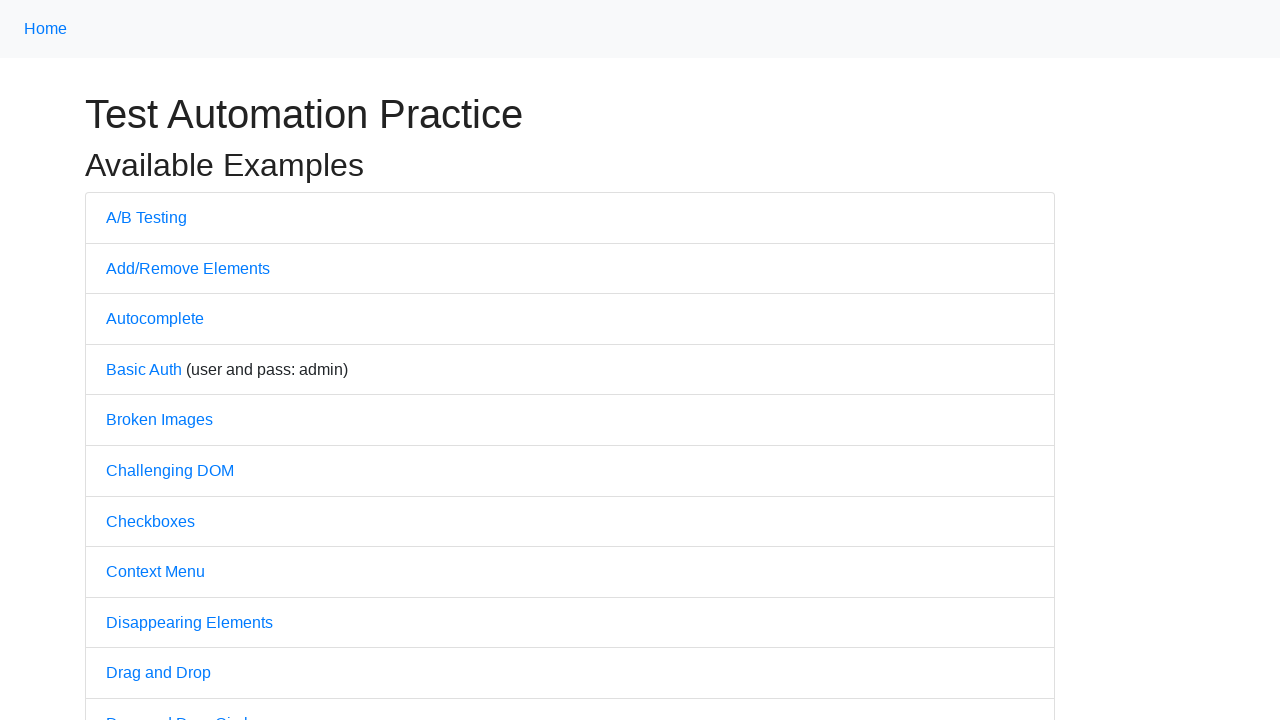

Clicked on A/B Testing link at (146, 217) on text=A/B Testing
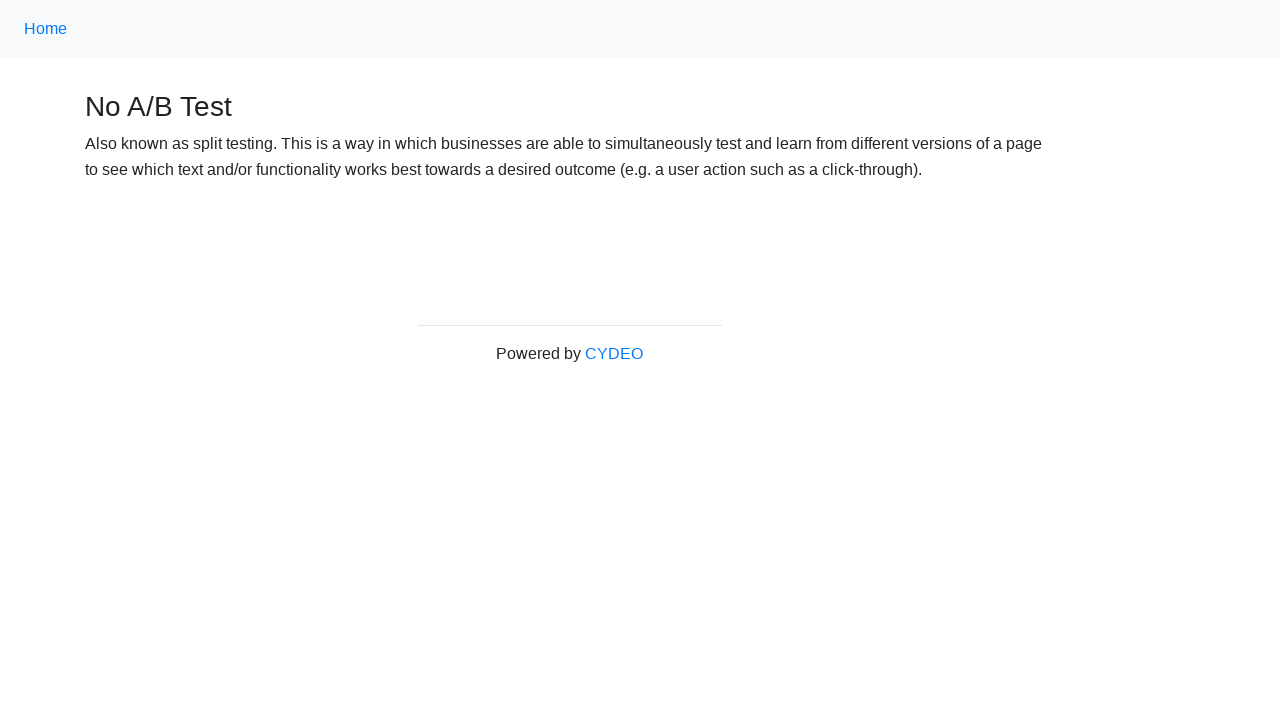

A/B Test page loaded
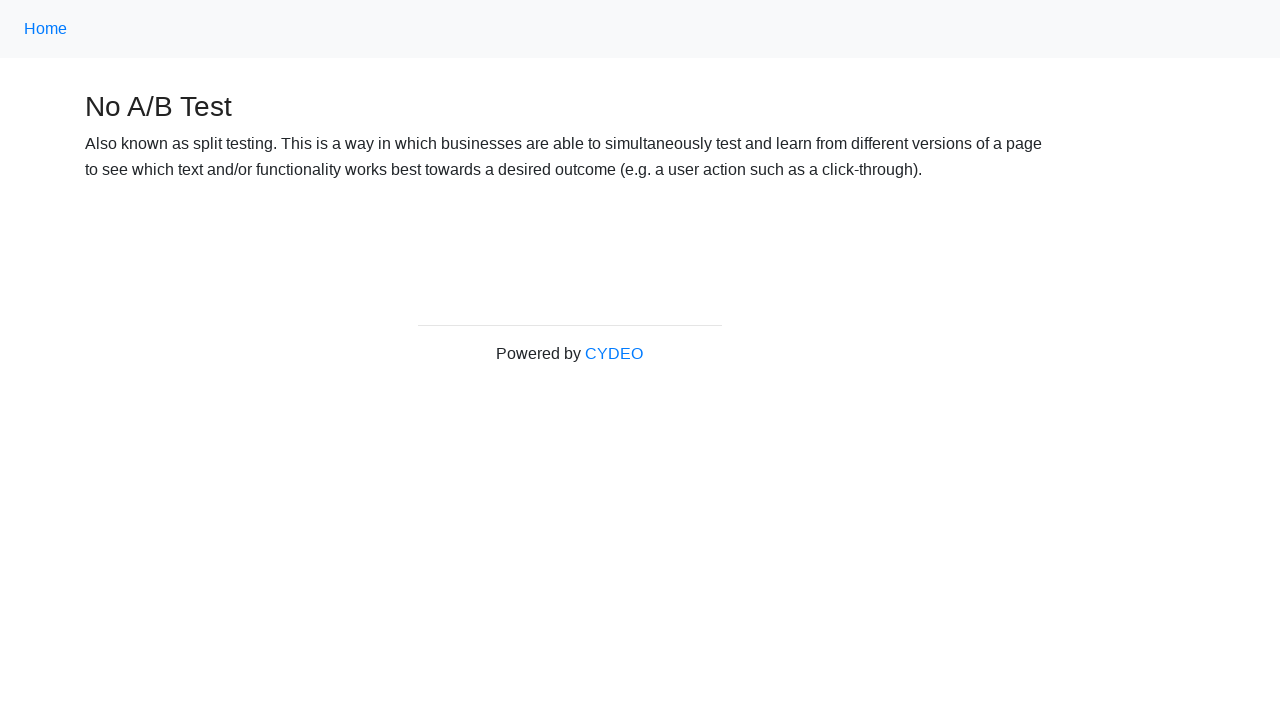

Verified A/B Test page title is 'No A/B Test'
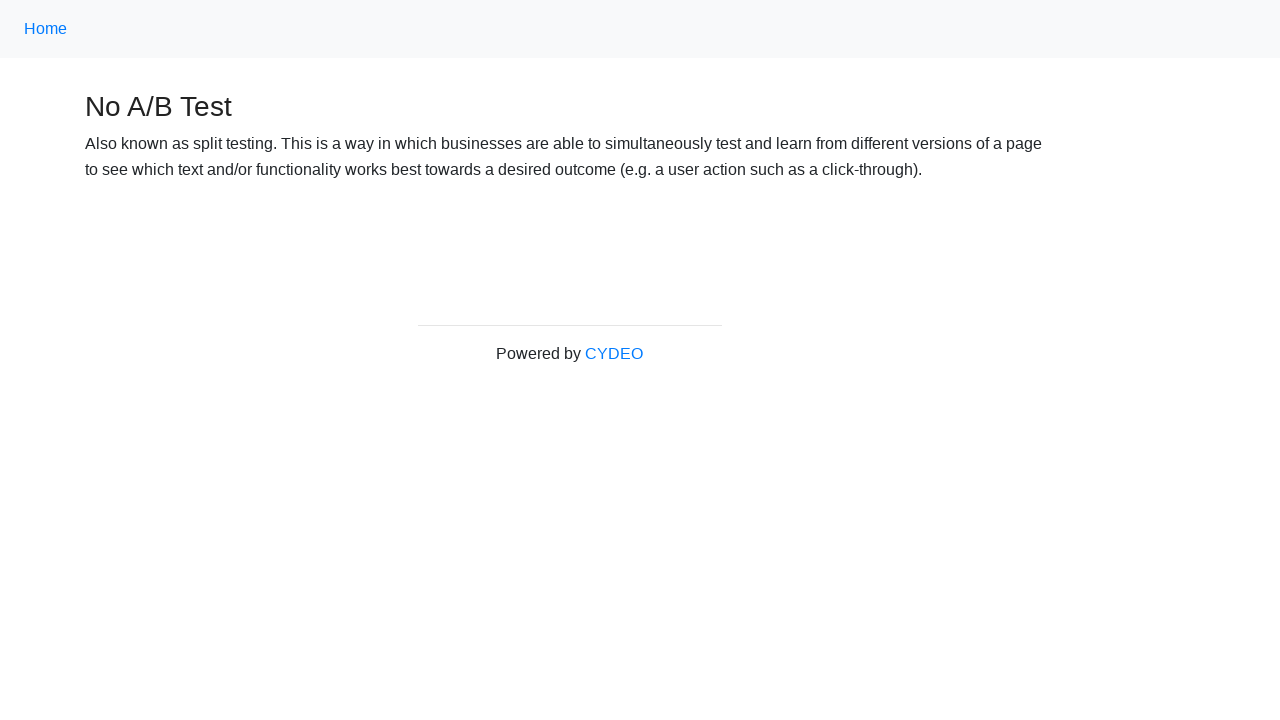

Navigated back to home page
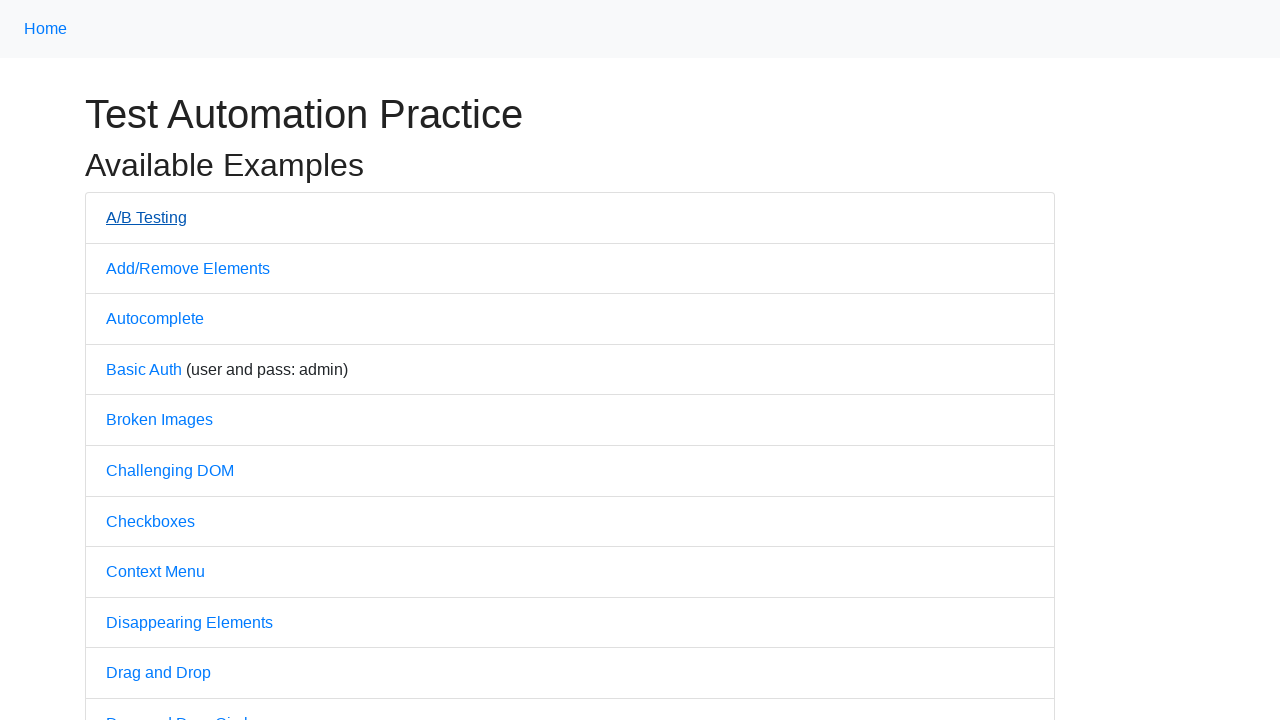

Home page loaded
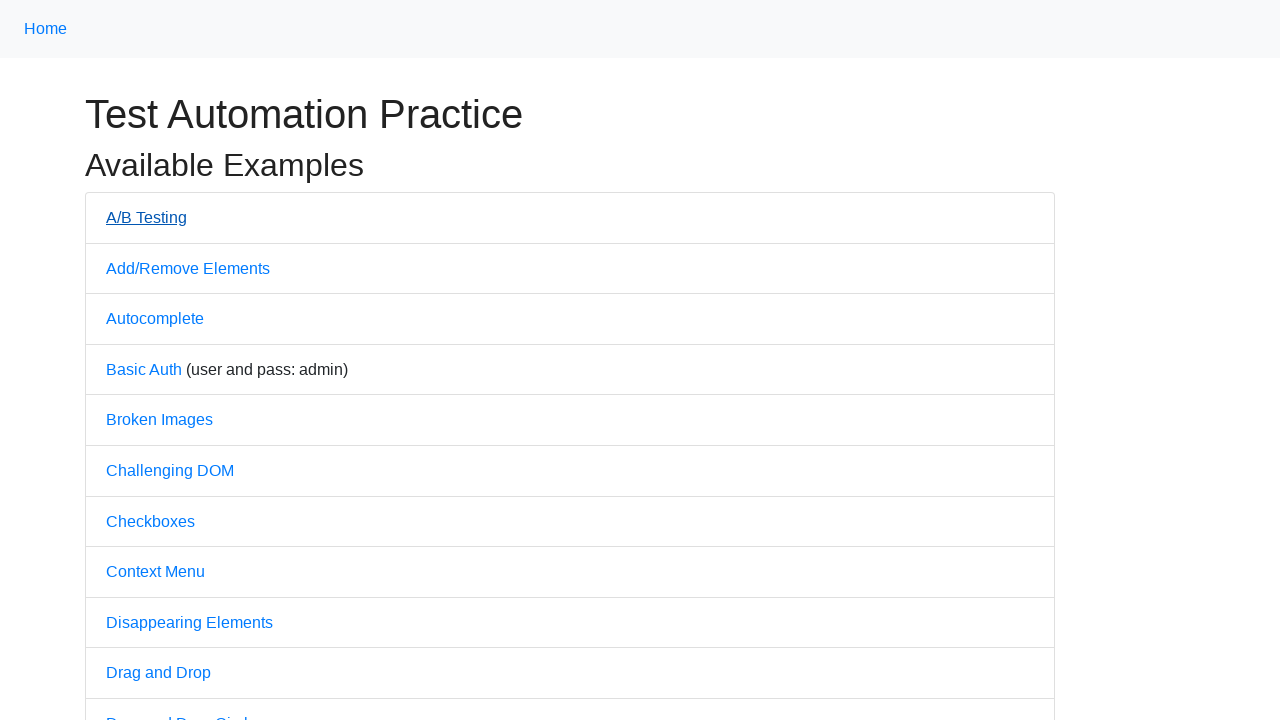

Verified home page title is 'Practice'
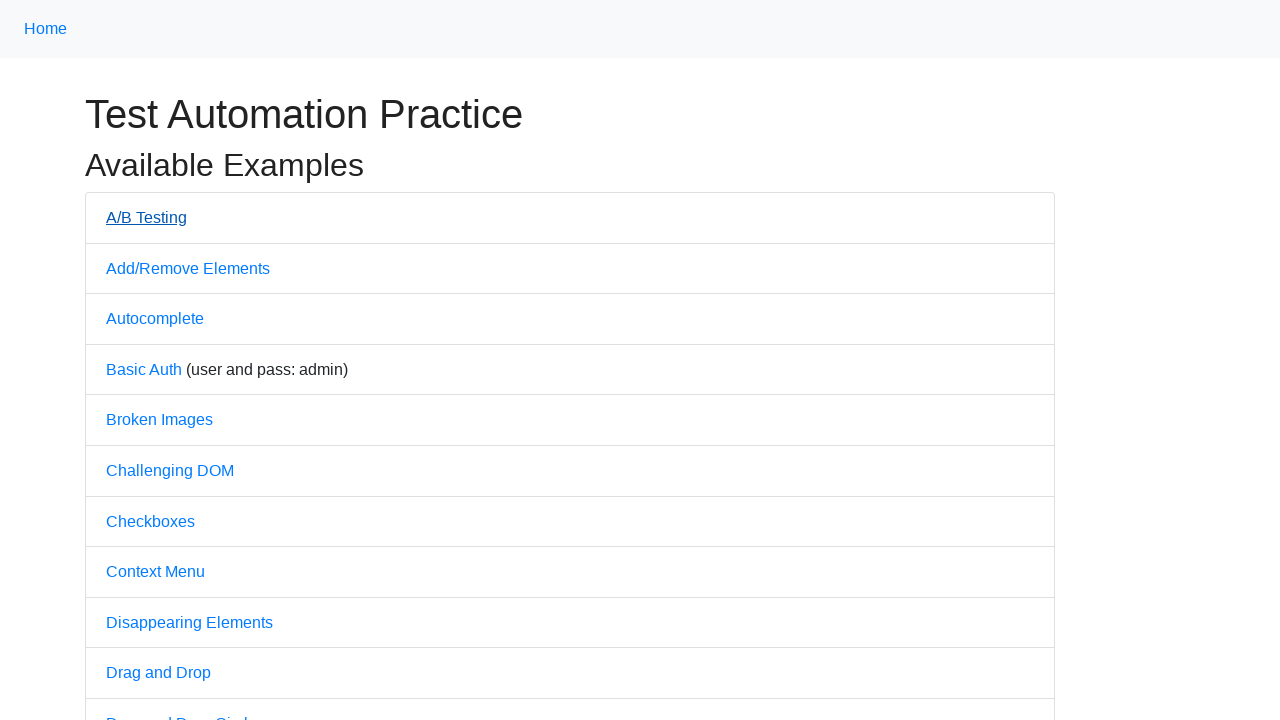

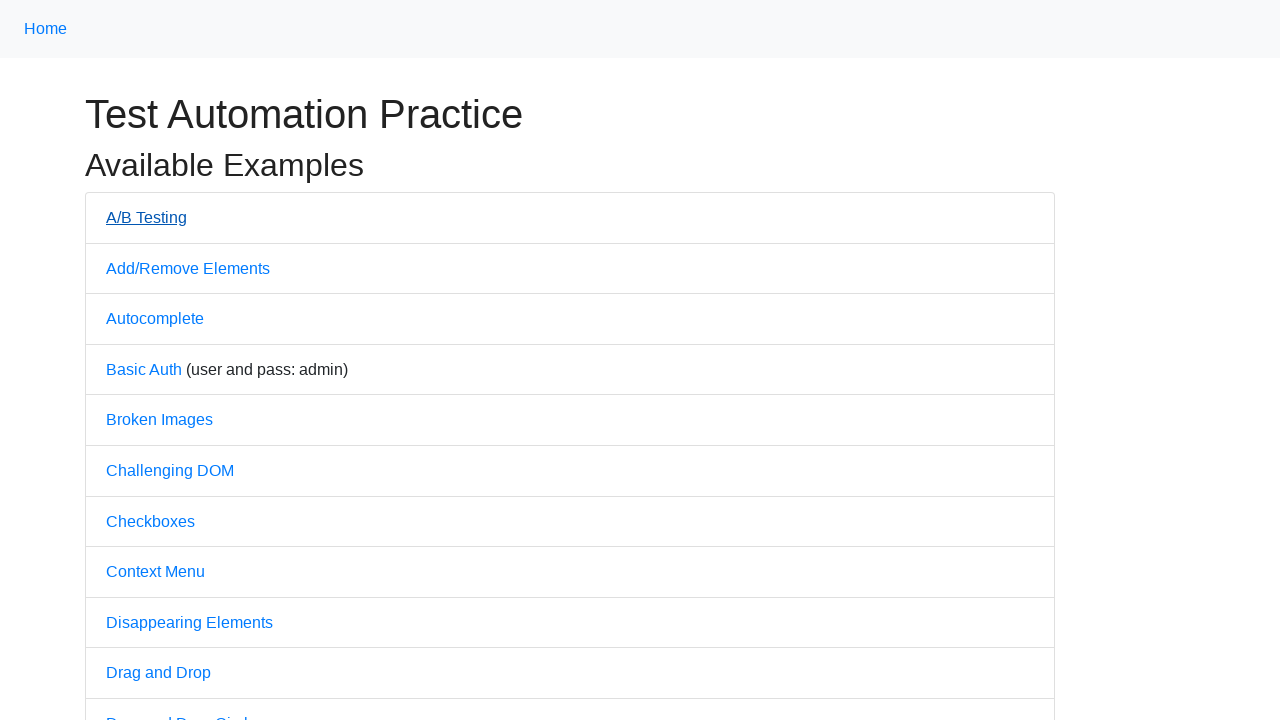